Tests the selection state of radio buttons and checkboxes by clicking them and verifying their checked status

Starting URL: https://automationfc.github.io/basic-form/index.html

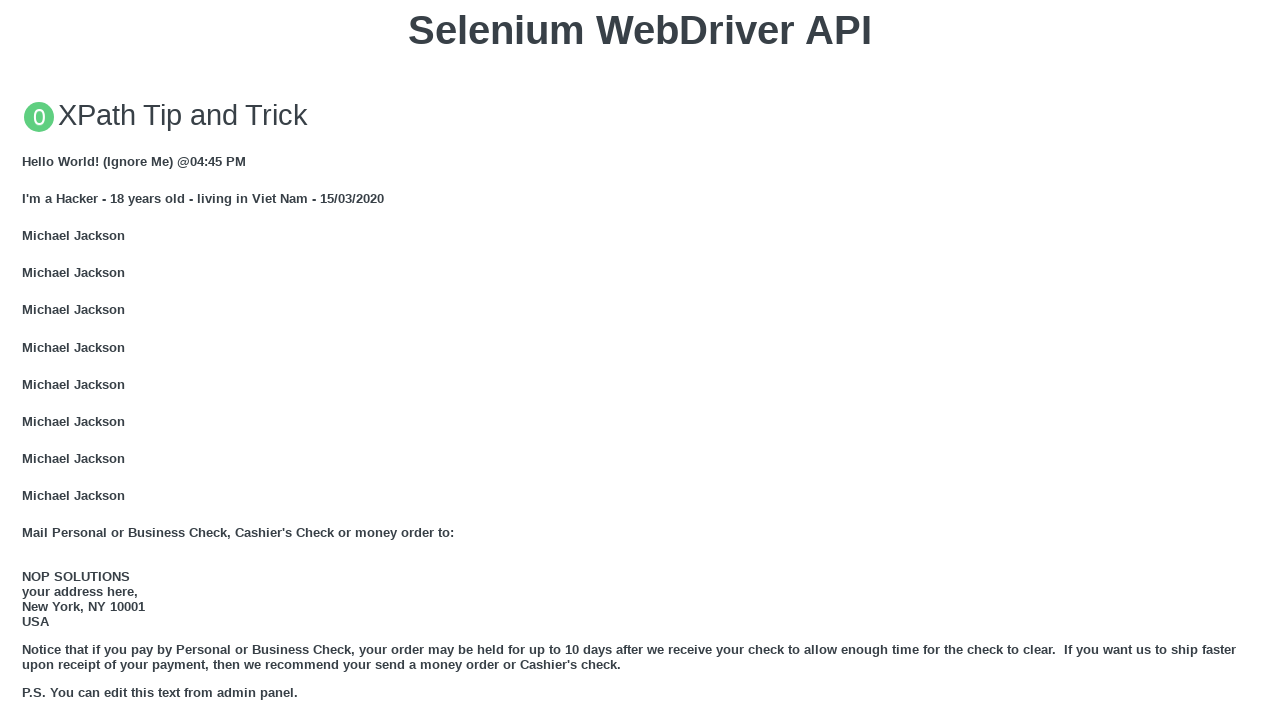

Reloaded page to reset form state
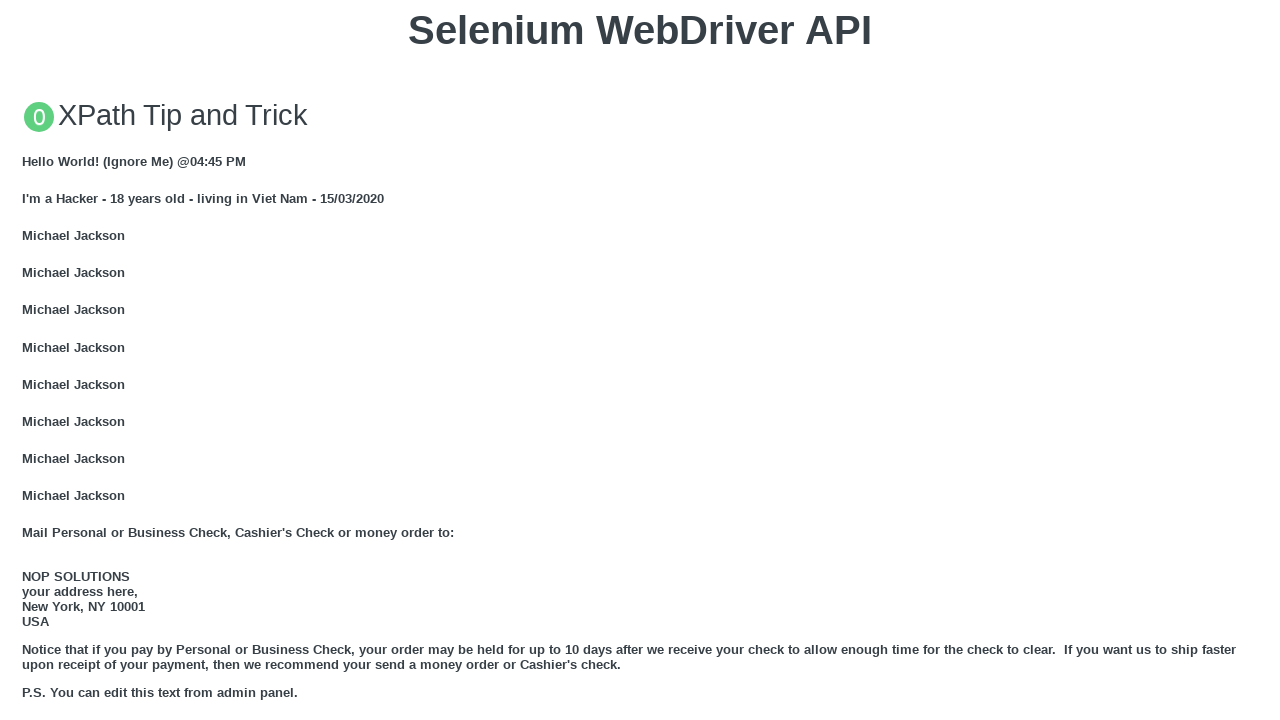

Clicked 'Under 18' radio button at (28, 360) on xpath=//input[@id='under_18']
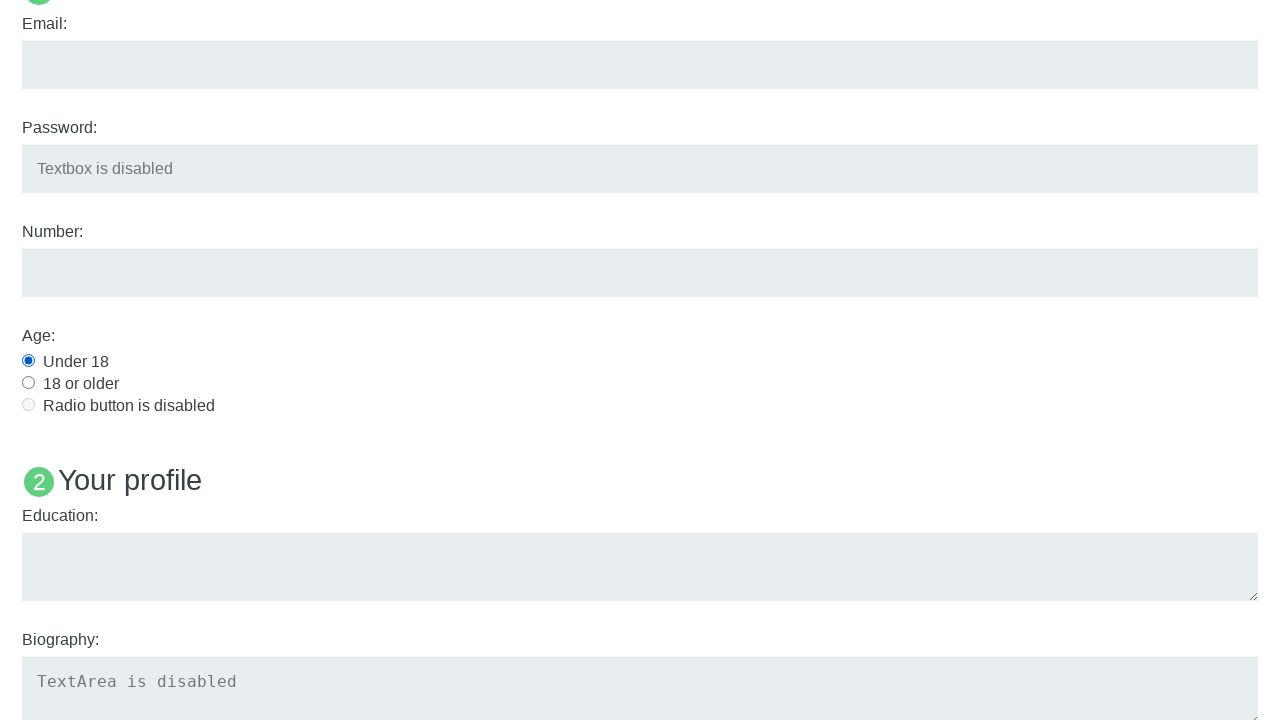

Clicked Java checkbox at (28, 361) on xpath=//input[@id='java']
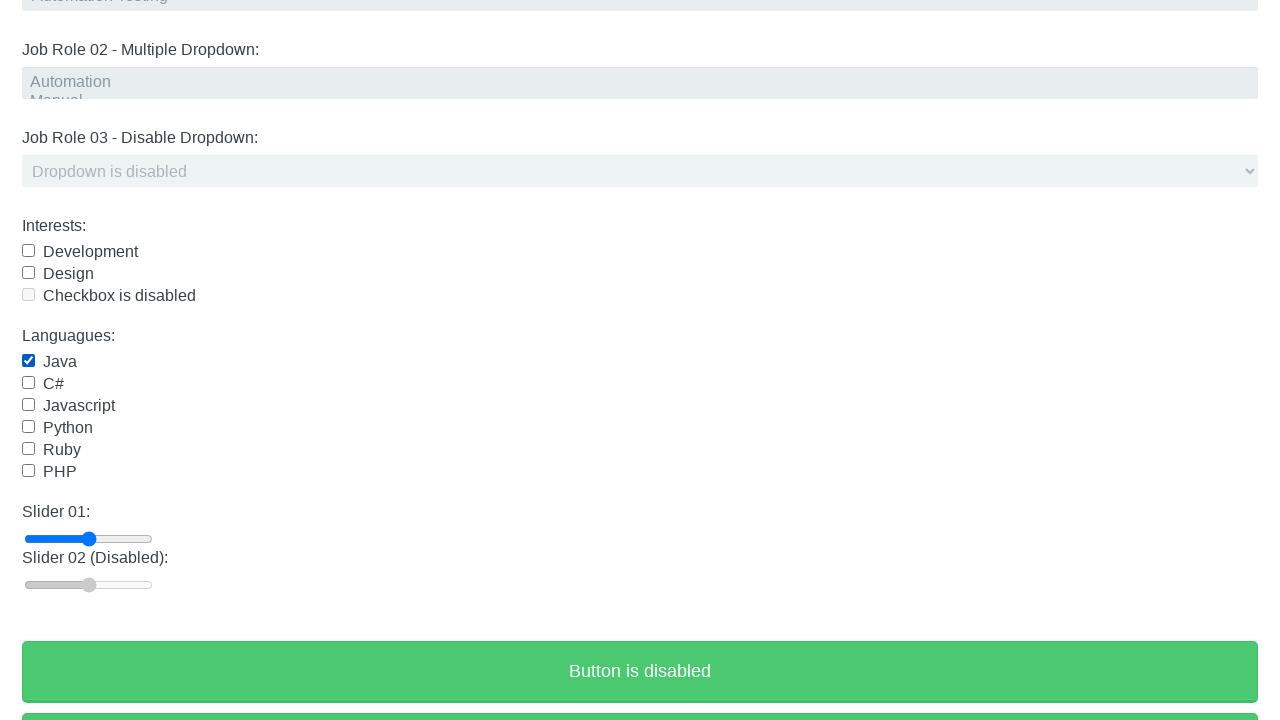

Verified 'Under 18' radio button is checked
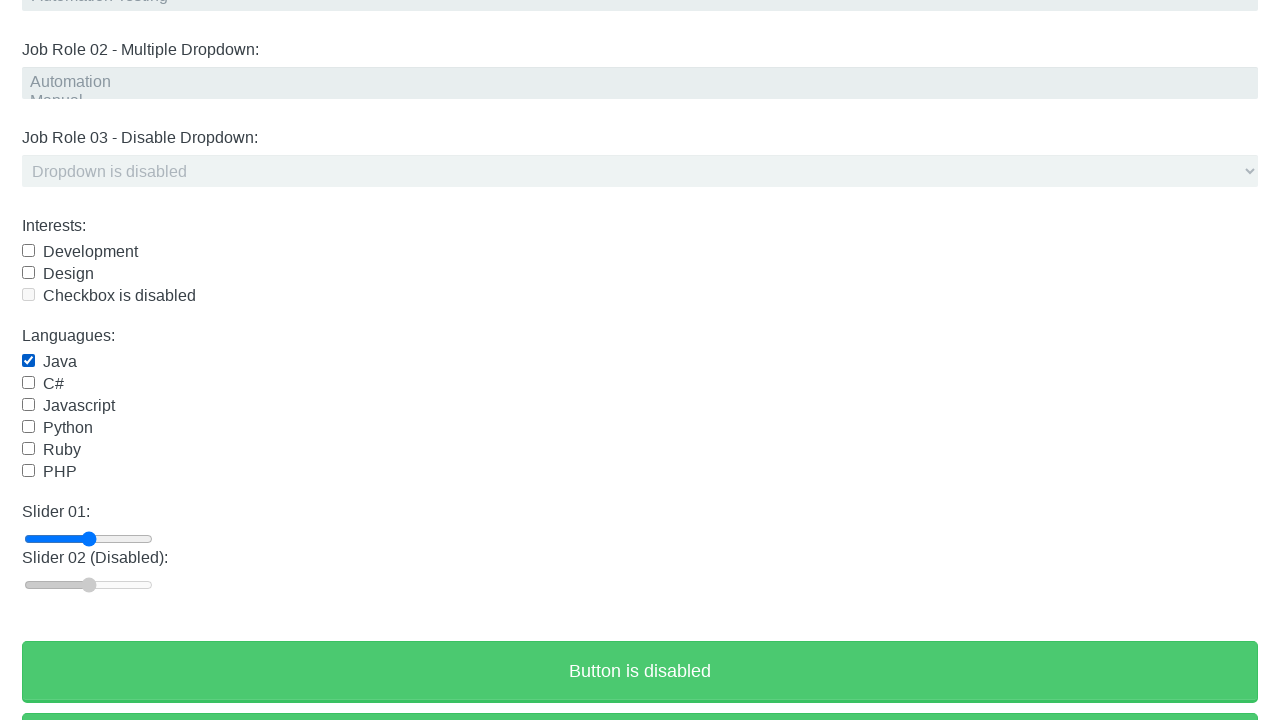

Verified Java checkbox is checked
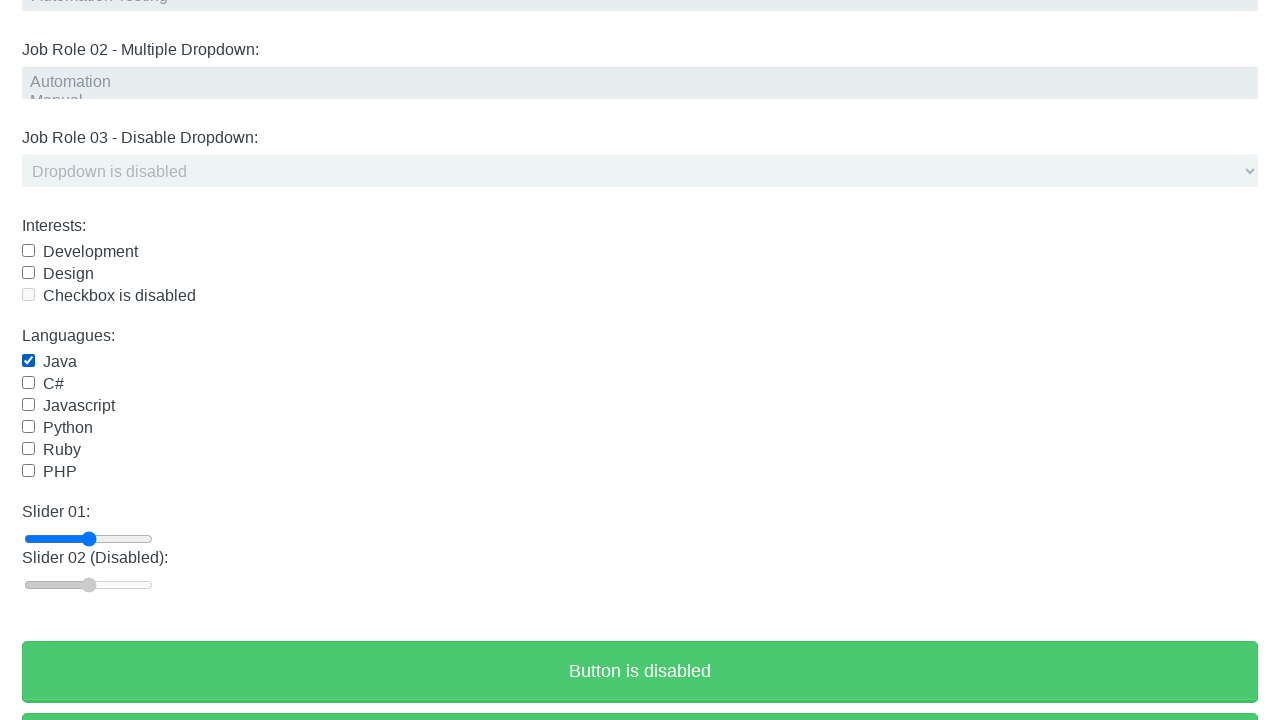

Clicked Java checkbox again to uncheck it at (28, 361) on xpath=//input[@id='java']
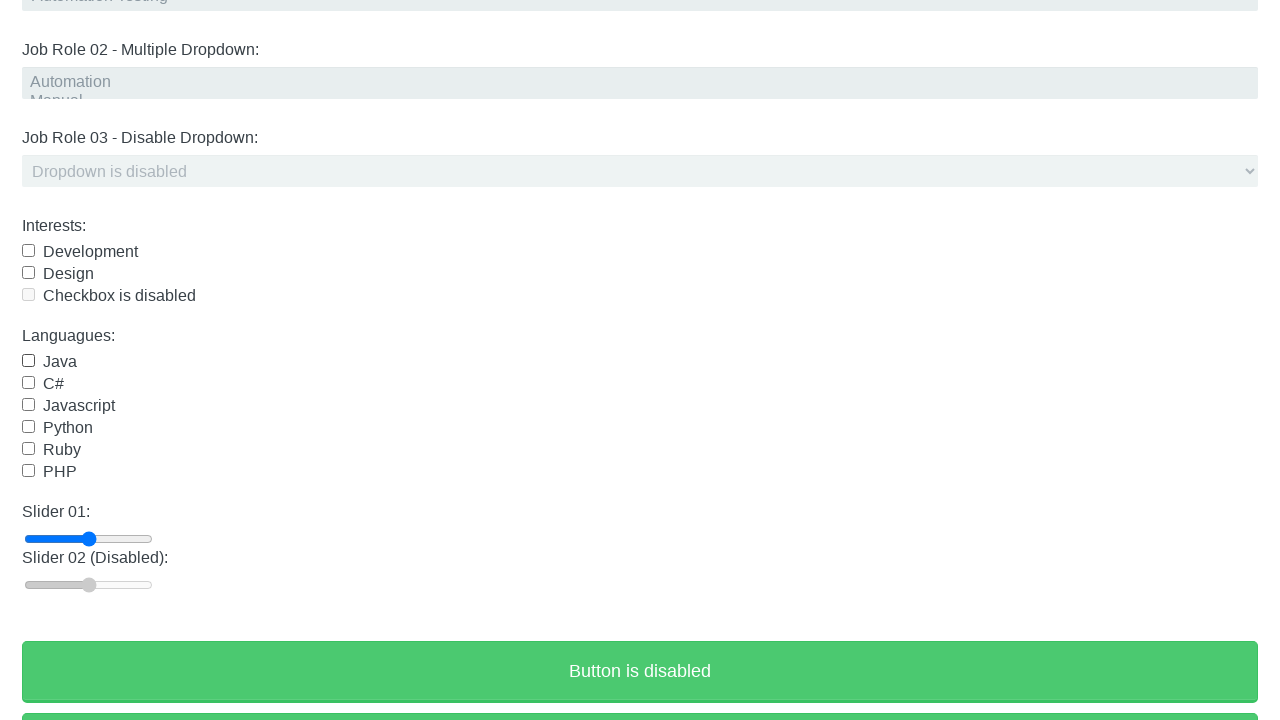

Verified Java checkbox is now unchecked
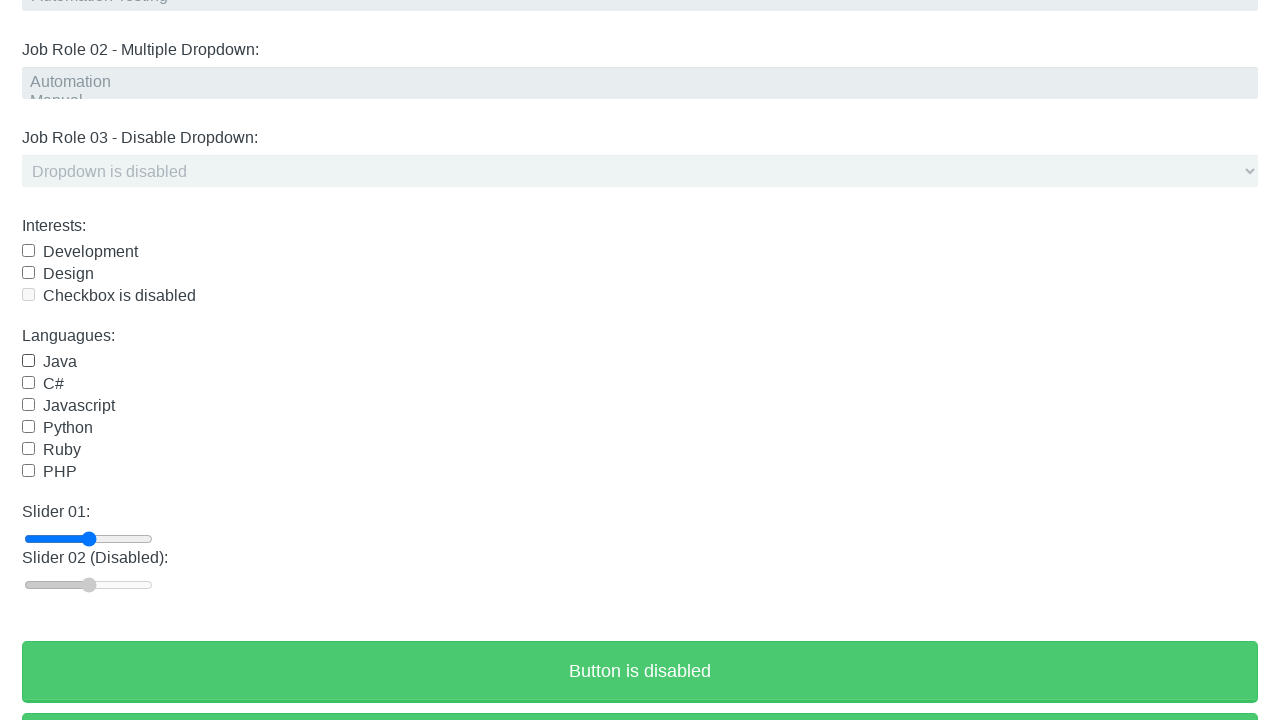

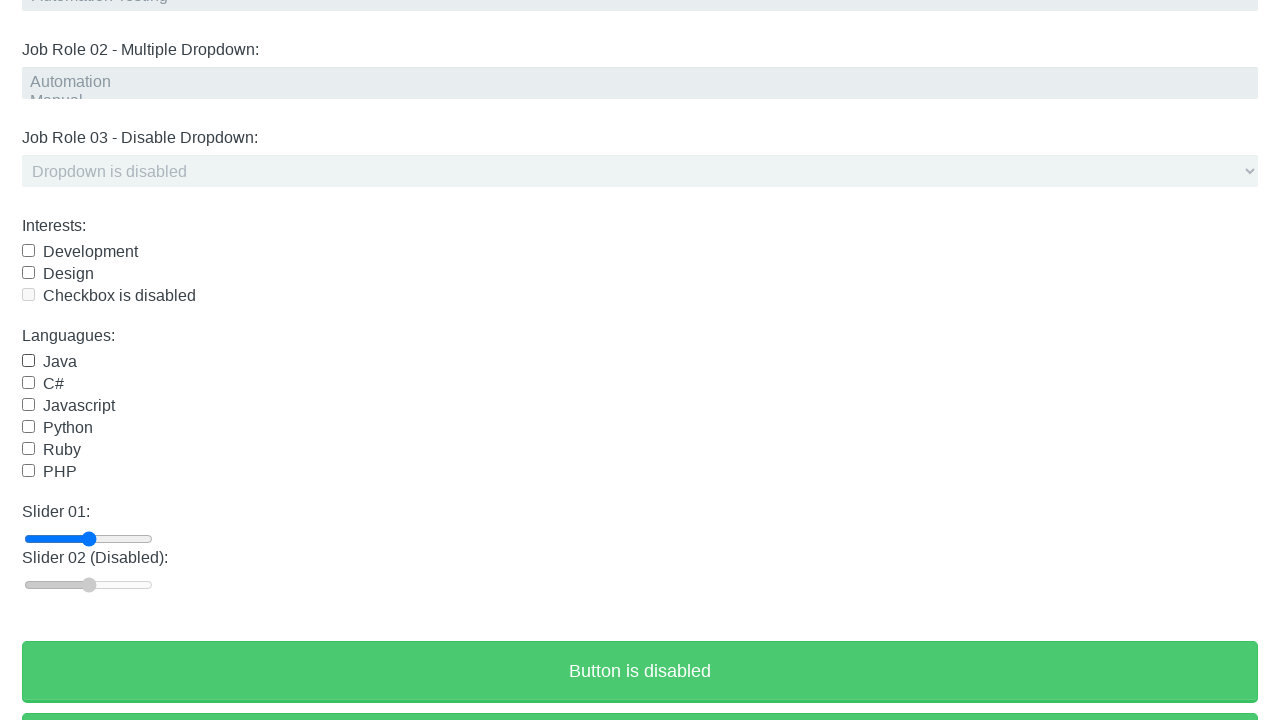